Tests clicking a blue button on the UI Testing Playground class attribute page, which demonstrates finding elements by CSS class selectors.

Starting URL: http://uitestingplayground.com/classattr

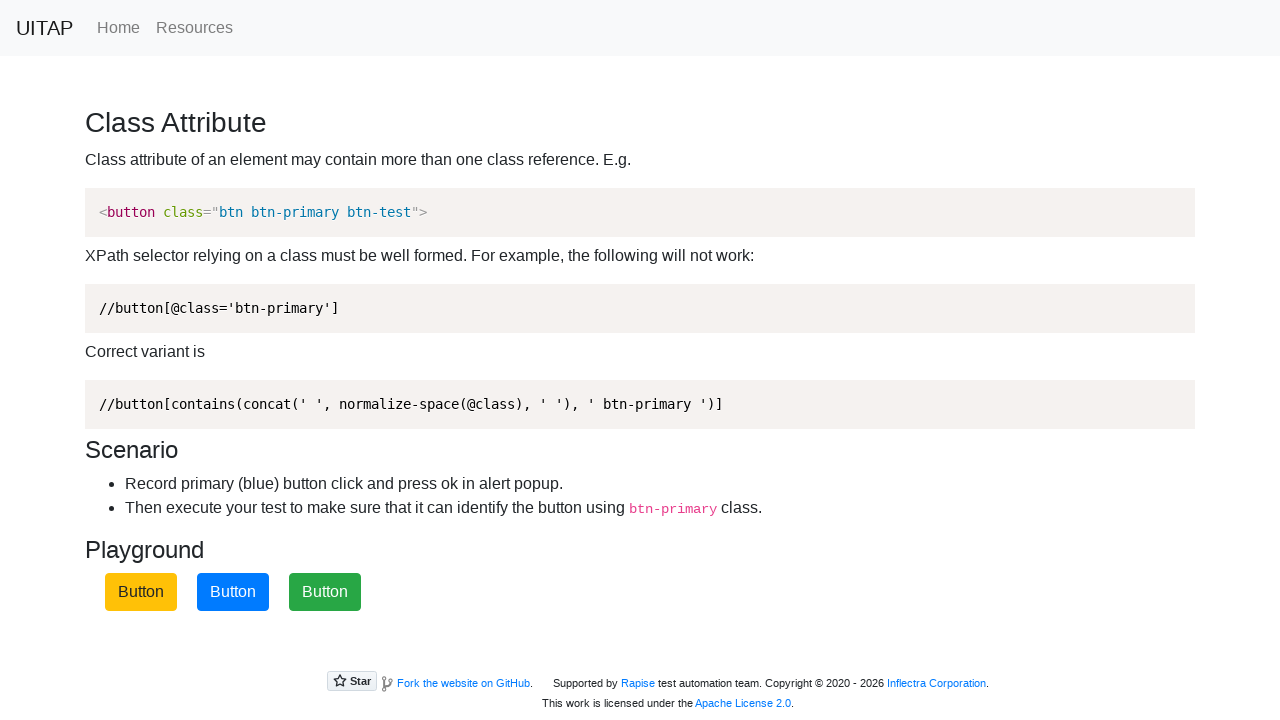

Navigated to UI Testing Playground class attribute page
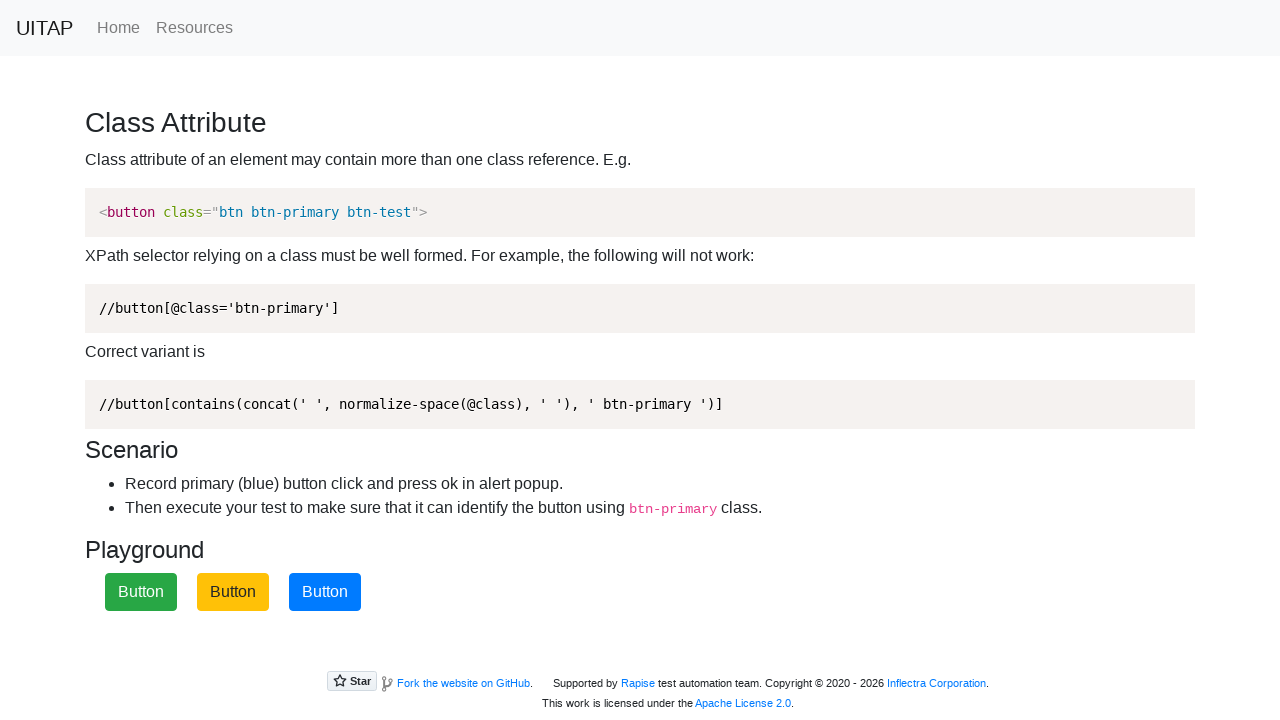

Clicked blue button using CSS class selector .btn.btn-primary at (325, 592) on .btn.btn-primary
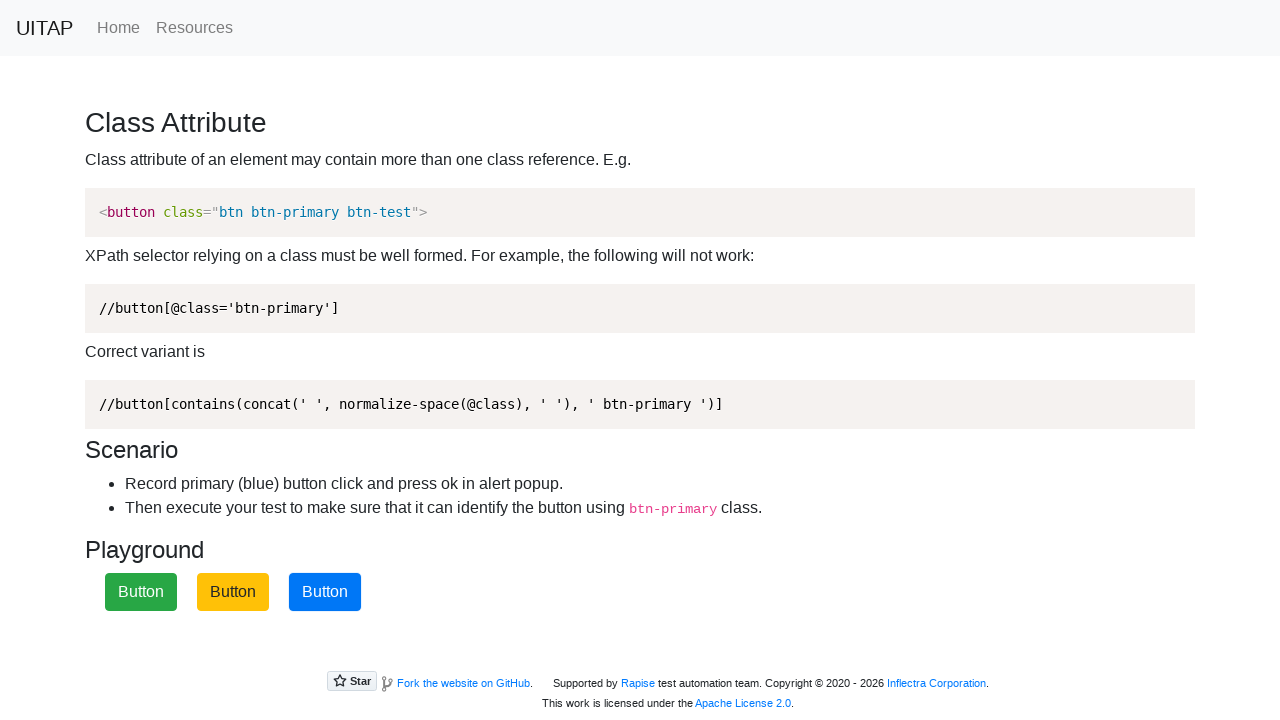

Waited 1000ms to observe result after button click
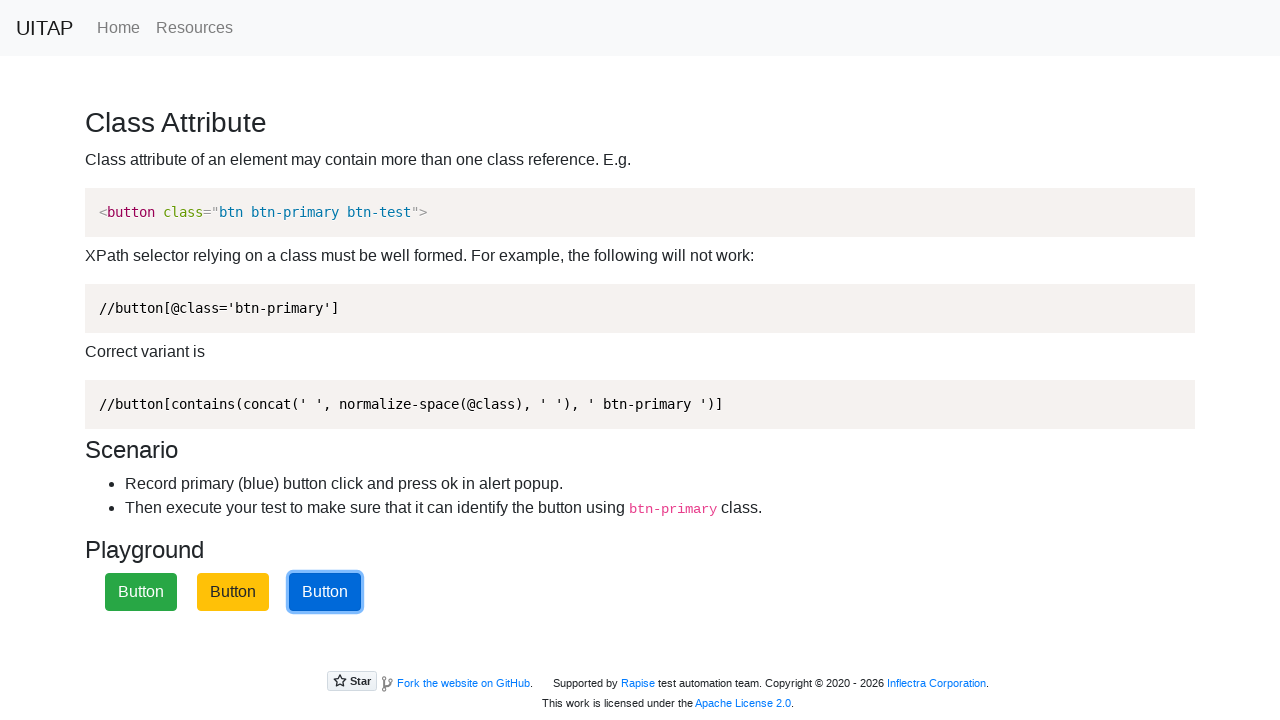

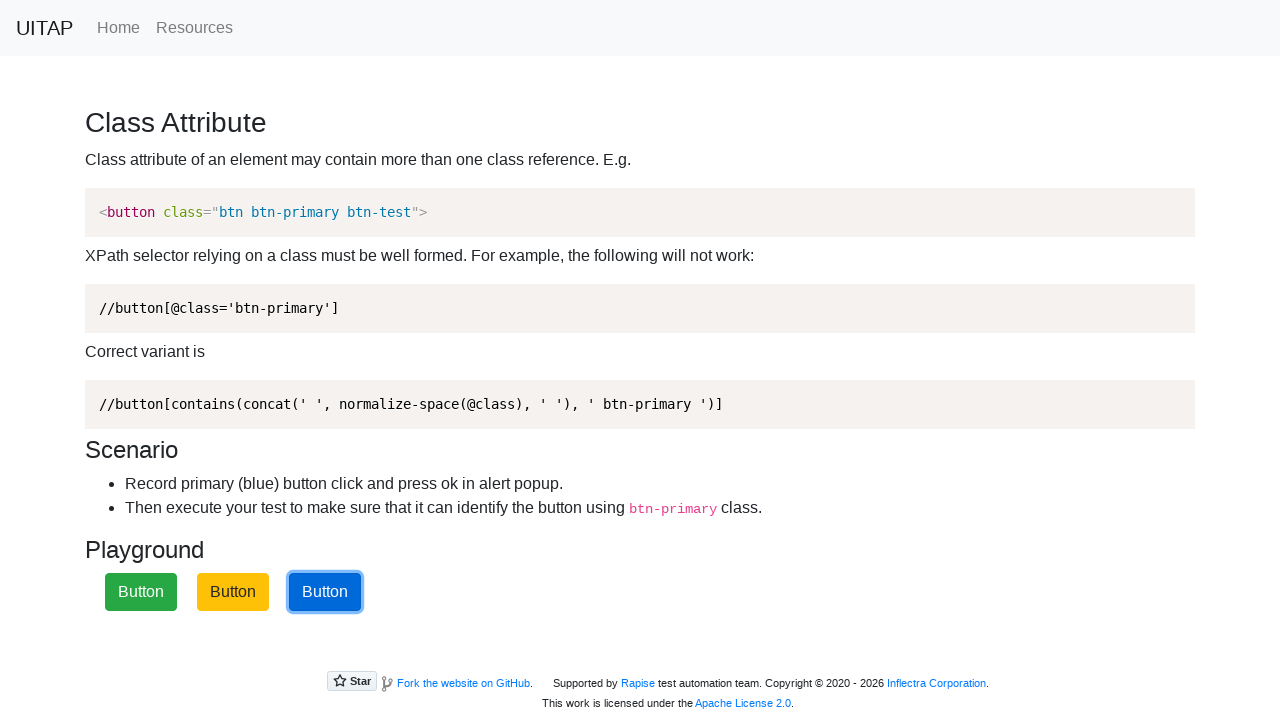